Tests the complete e-commerce flow on DemoBlaze: adds two products (Samsung Galaxy S6 and iPhone 6) to the cart, navigates to the cart, fills out the purchase form with customer and payment details, and completes the purchase.

Starting URL: https://www.demoblaze.com/index.html

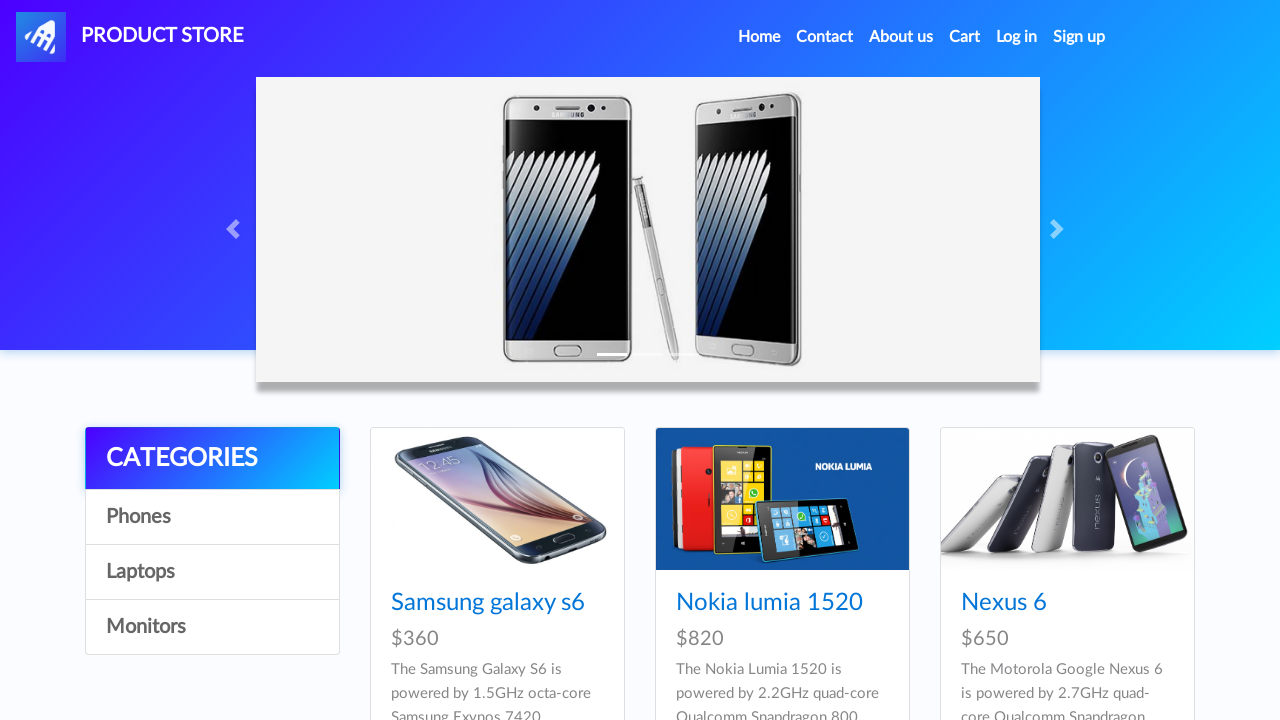

Scrolled down to view products
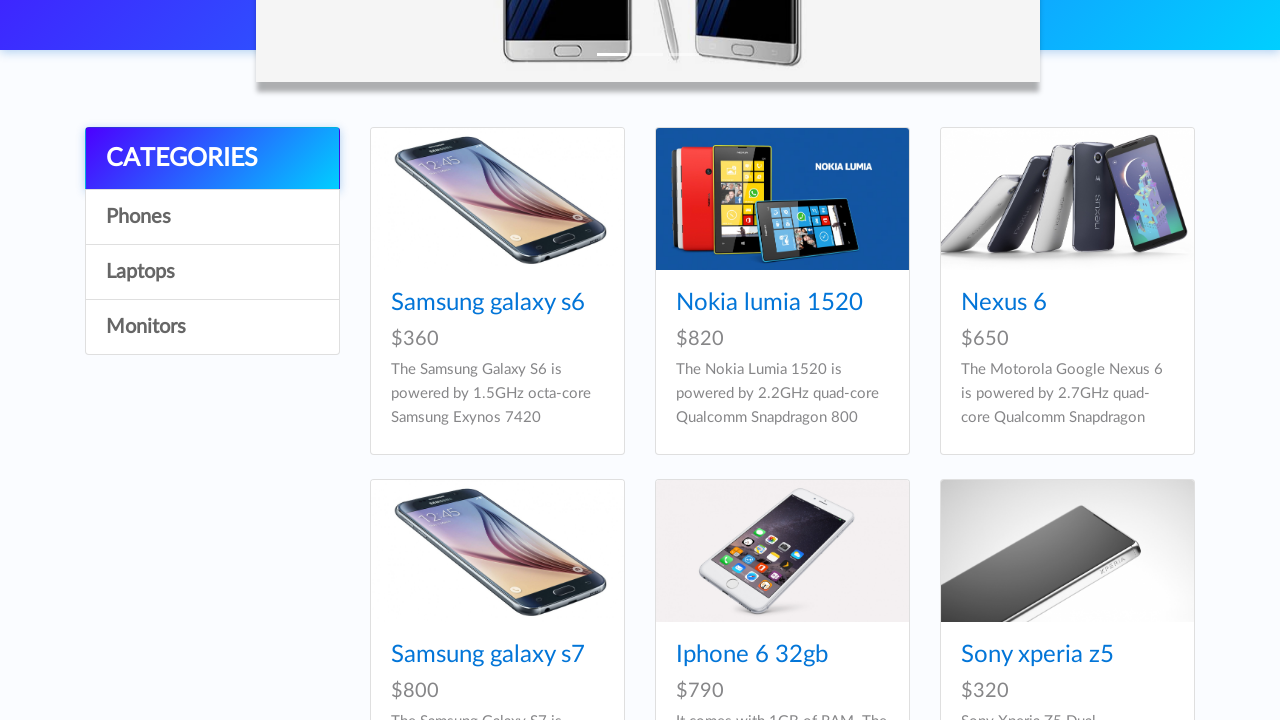

Clicked on Samsung Galaxy S6 product at (488, 303) on a[href='prod.html?idp_=1']:has-text('Samsung galaxy s6')
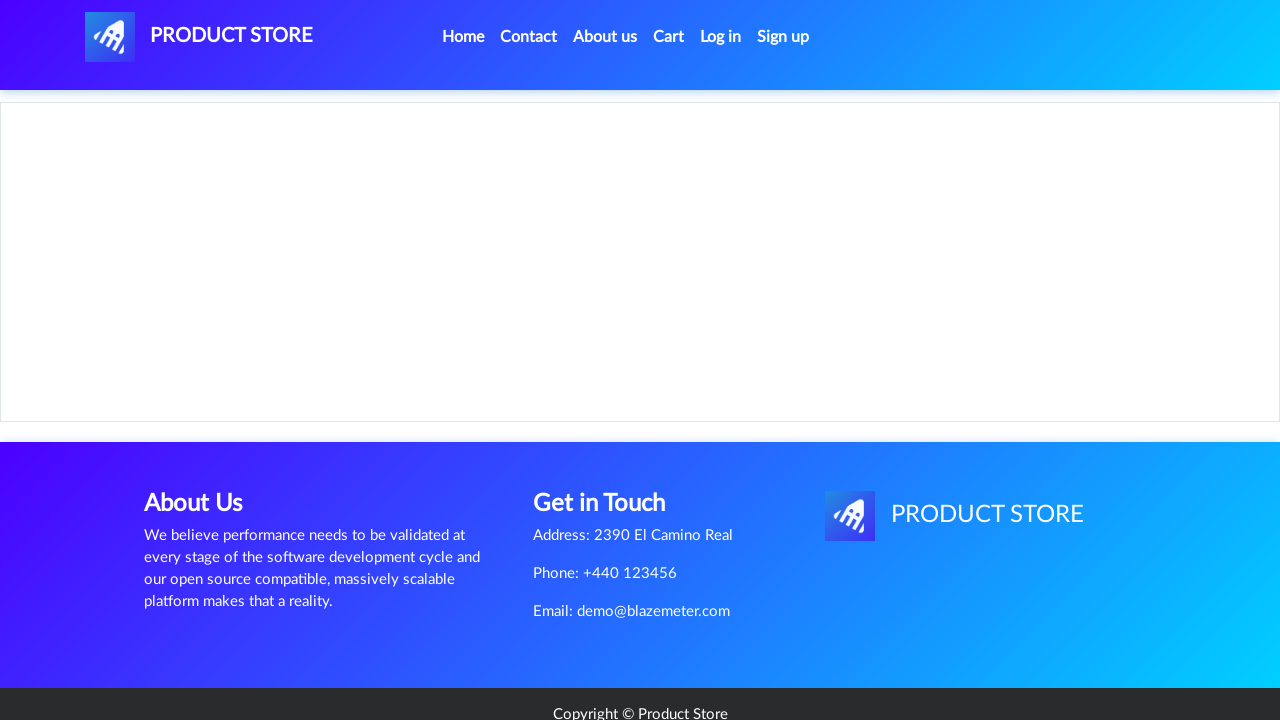

Clicked 'Add to cart' button for Samsung Galaxy S6 at (610, 440) on a.btn.btn-success.btn-lg:has-text('Add to cart')
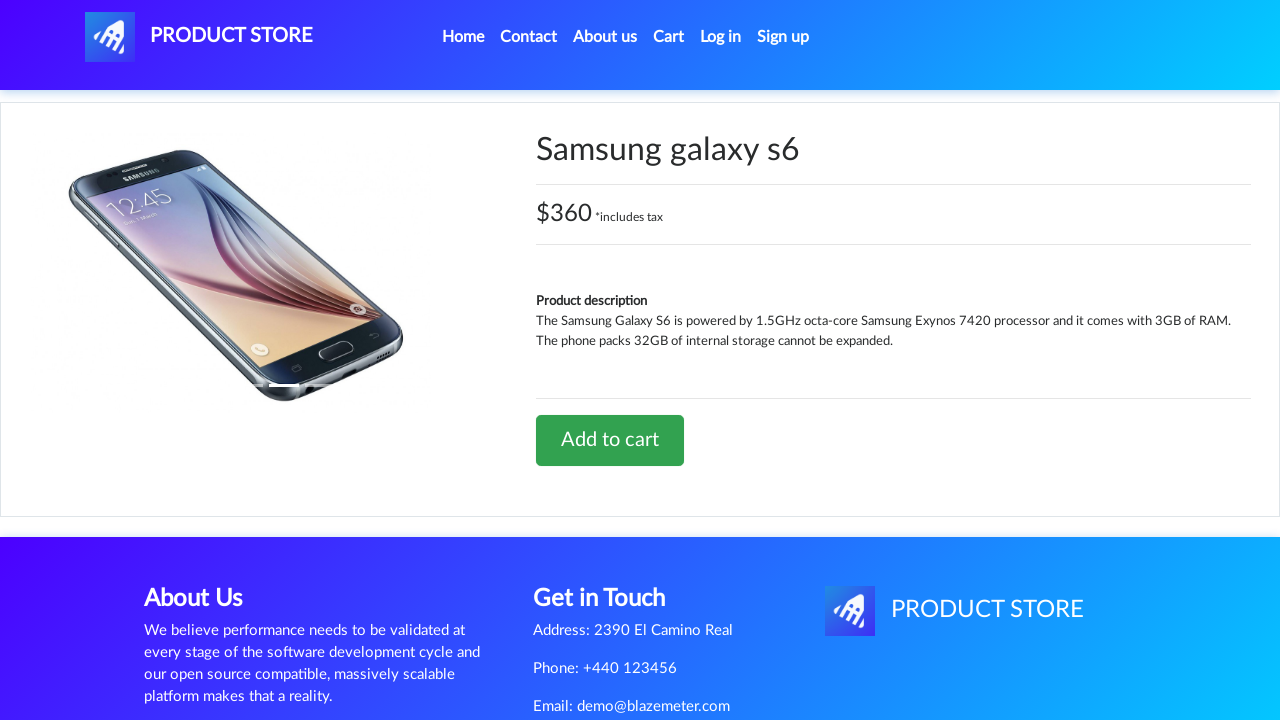

Accepted product added confirmation alert
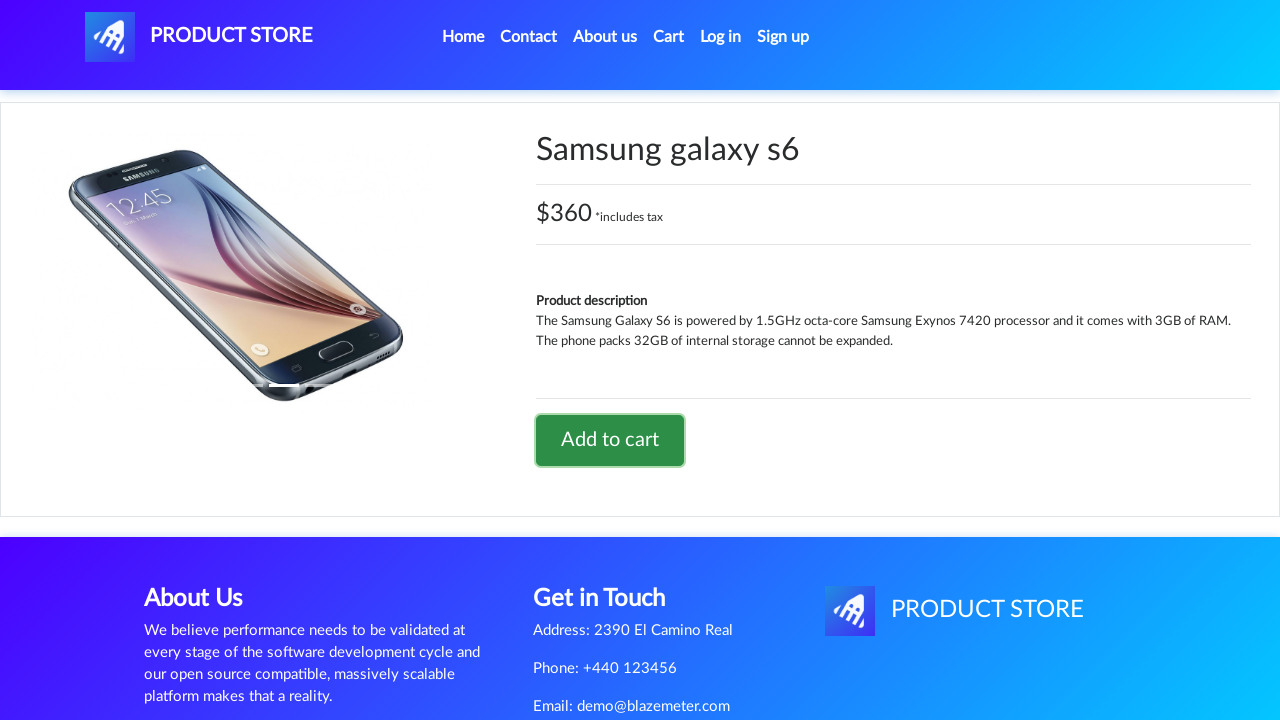

Clicked logo to return to home page at (199, 37) on #nava
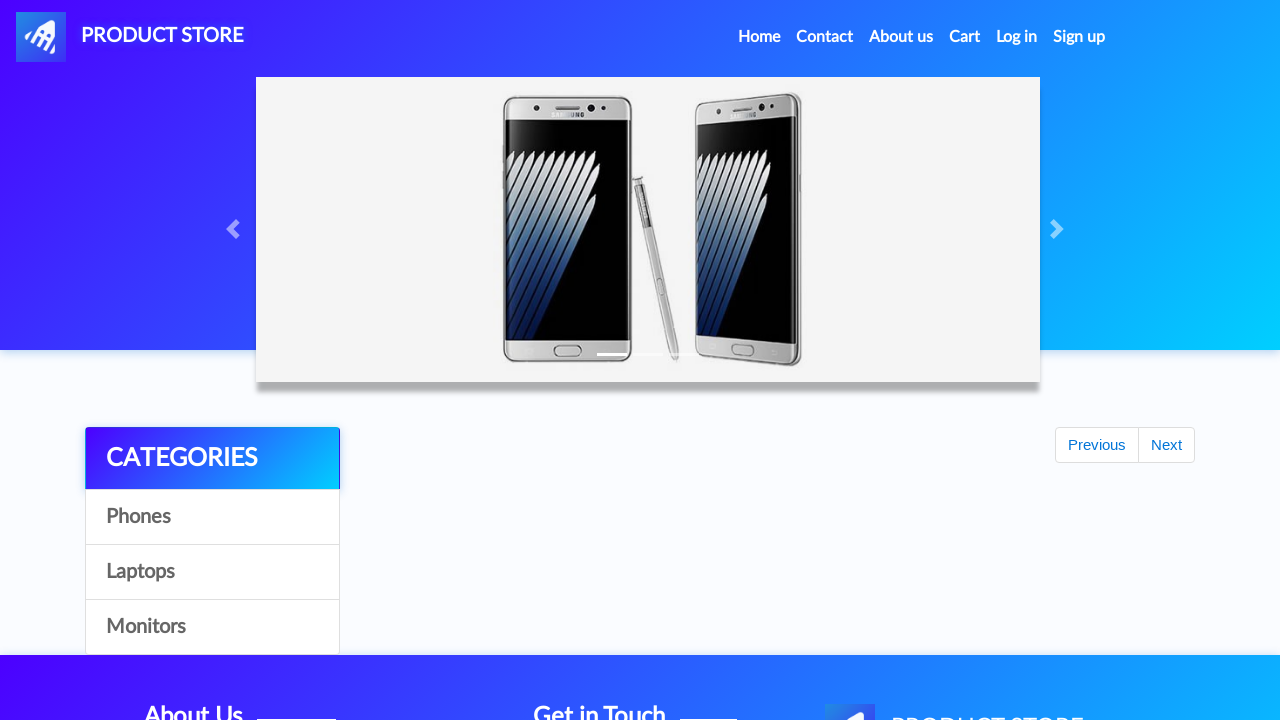

Scrolled down to view more products
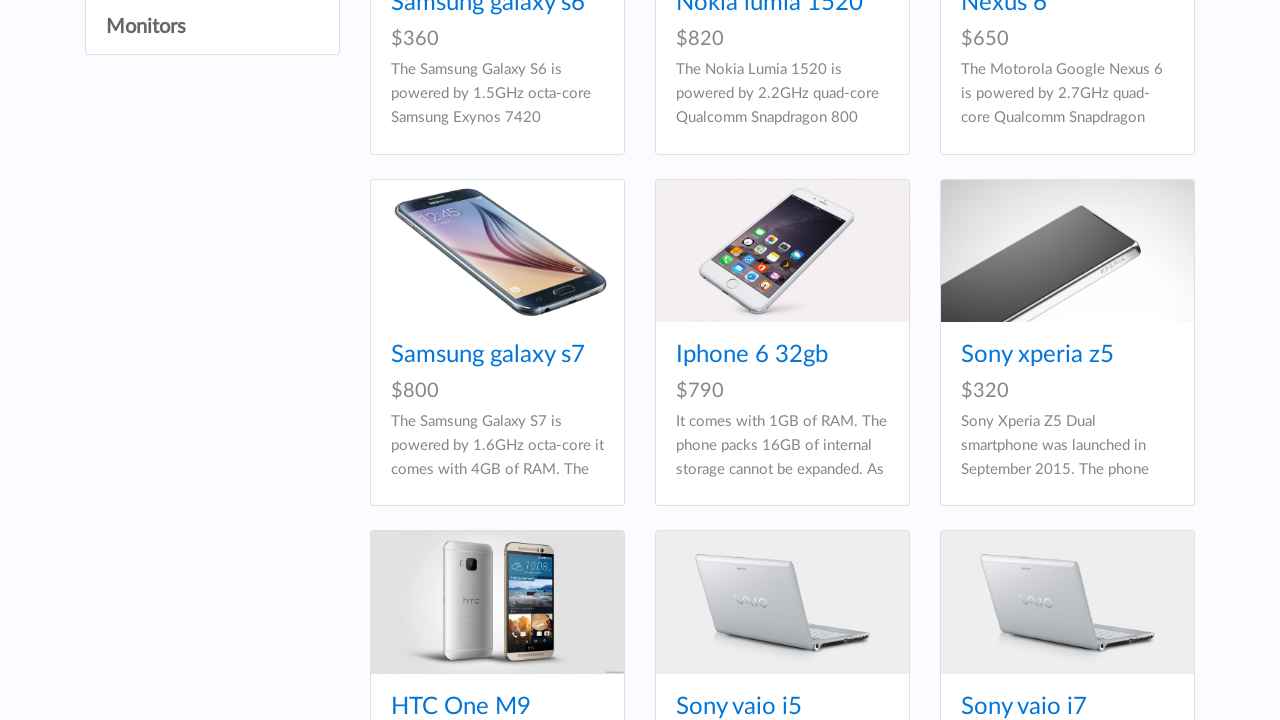

Clicked on iPhone 6 32GB product at (752, 355) on a:has-text('Iphone 6 32gb')
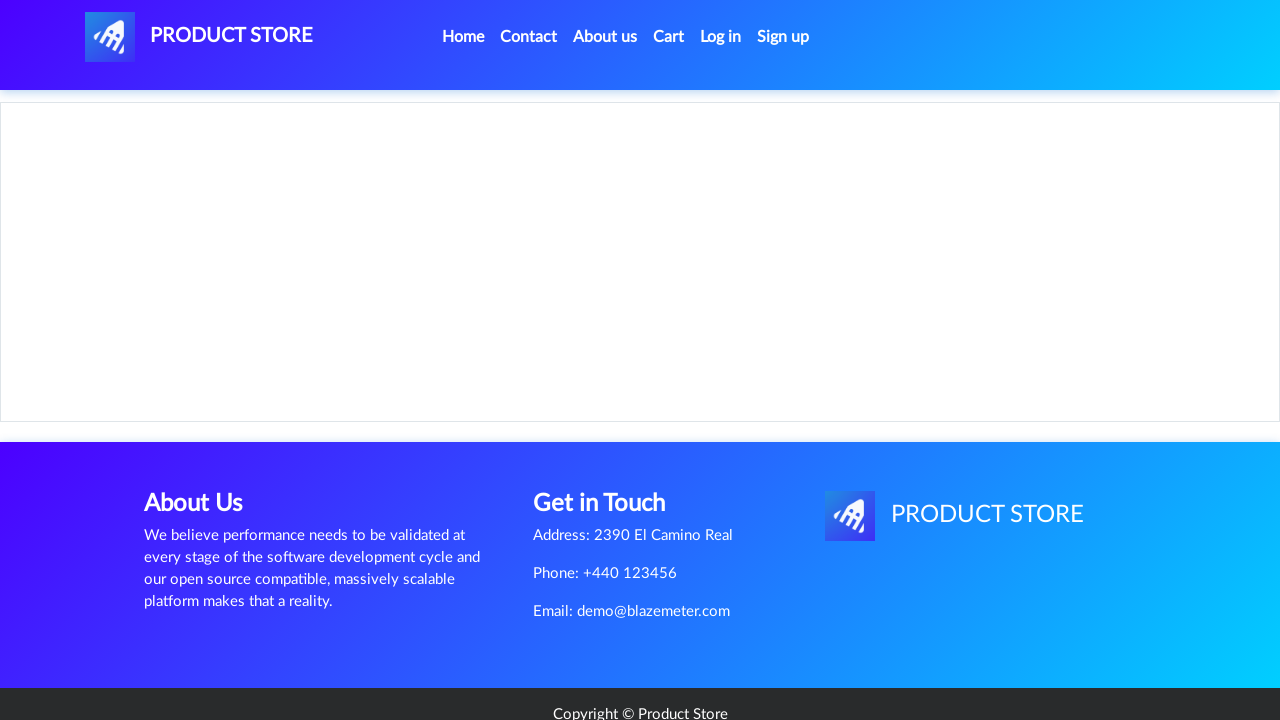

Clicked 'Add to cart' button for iPhone 6 32GB at (610, 440) on a.btn.btn-success.btn-lg:has-text('Add to cart')
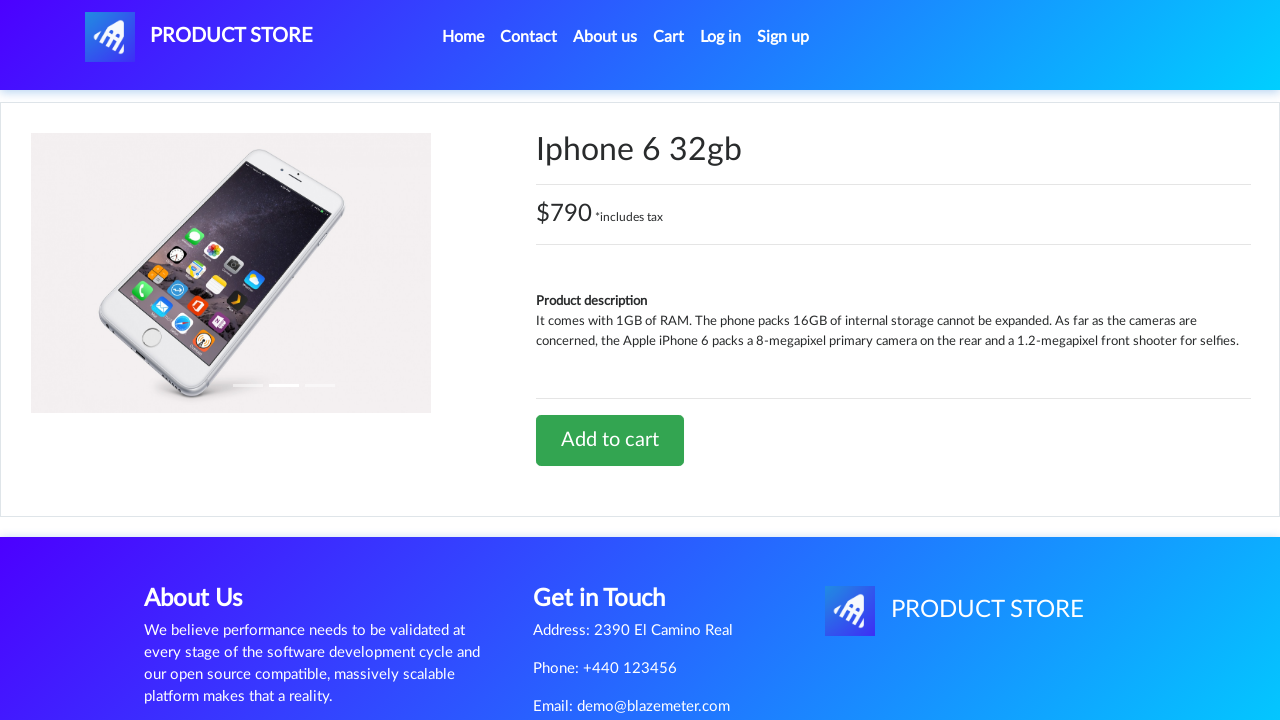

Waited for product added confirmation alert
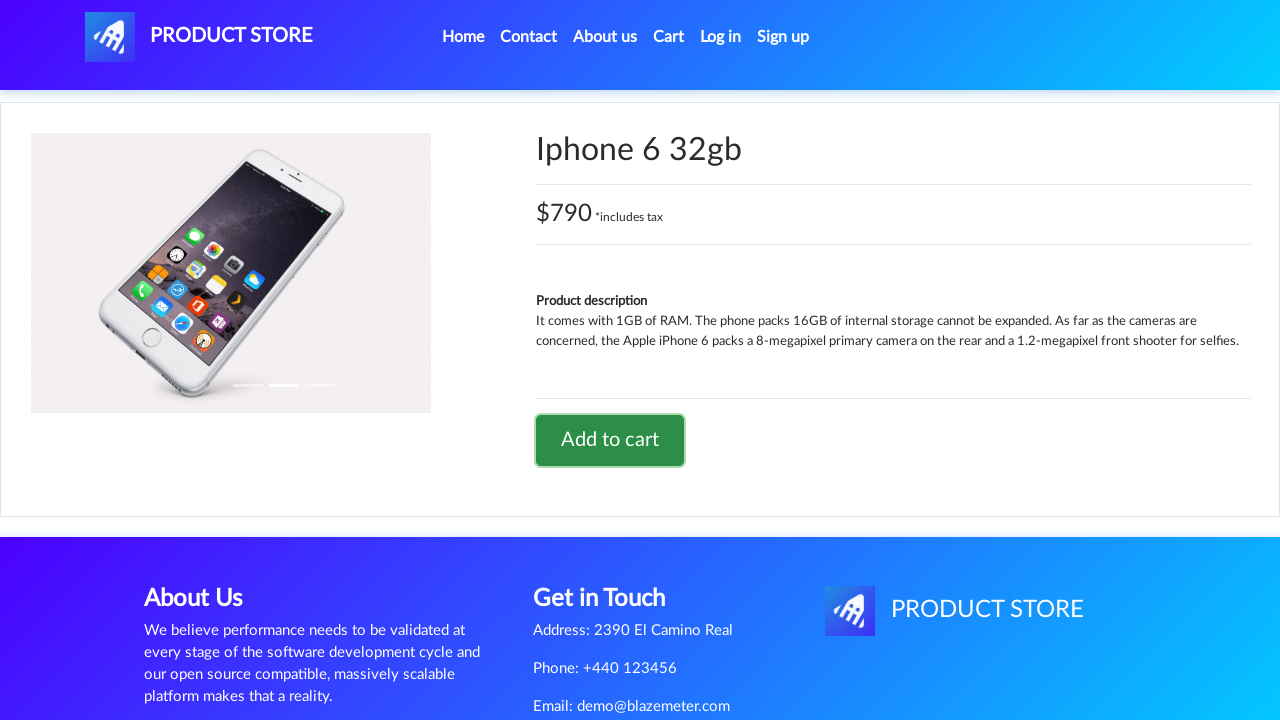

Clicked cart button to view cart at (669, 37) on #cartur
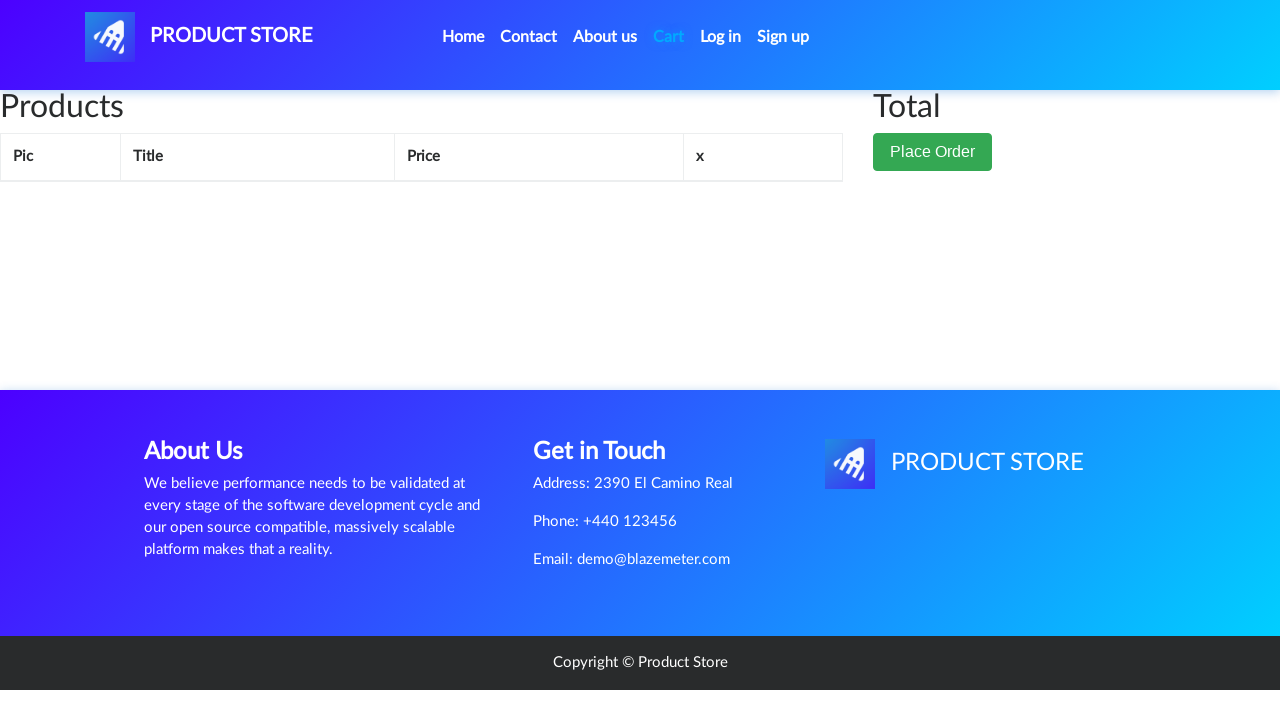

Cart loaded with both products
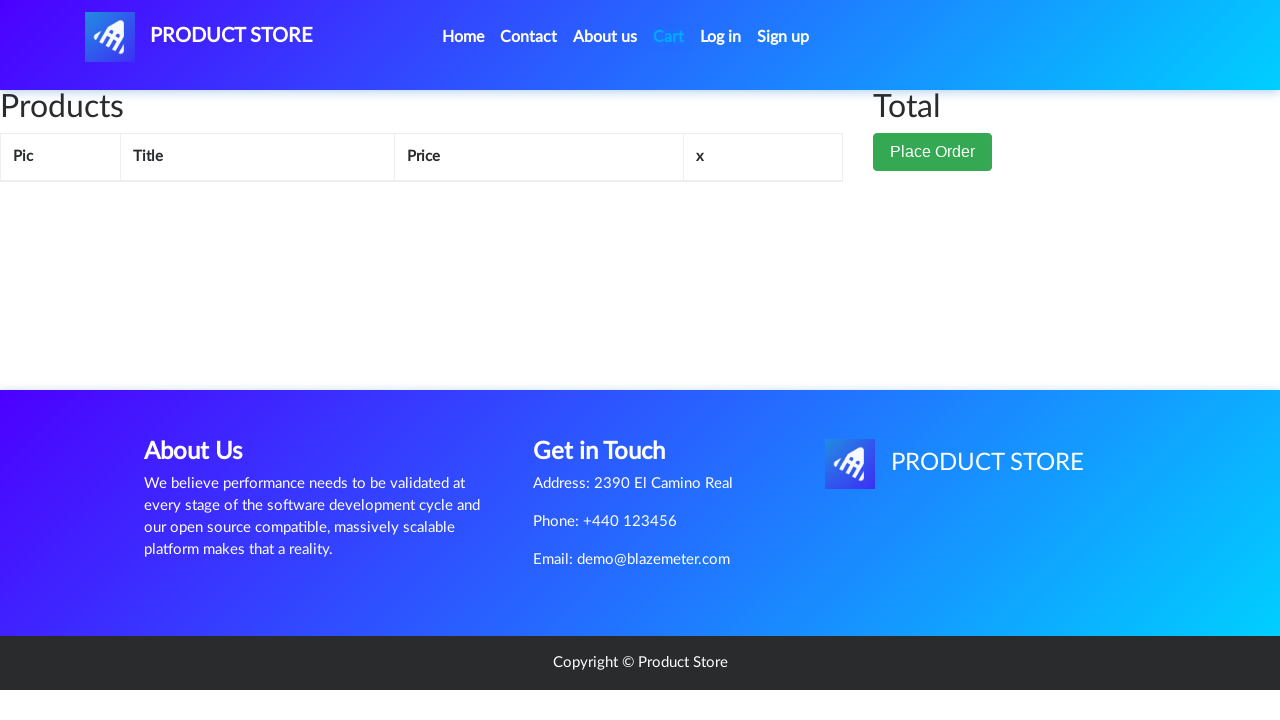

Clicked 'Place Order' button at (933, 191) on button:has-text('Place Order')
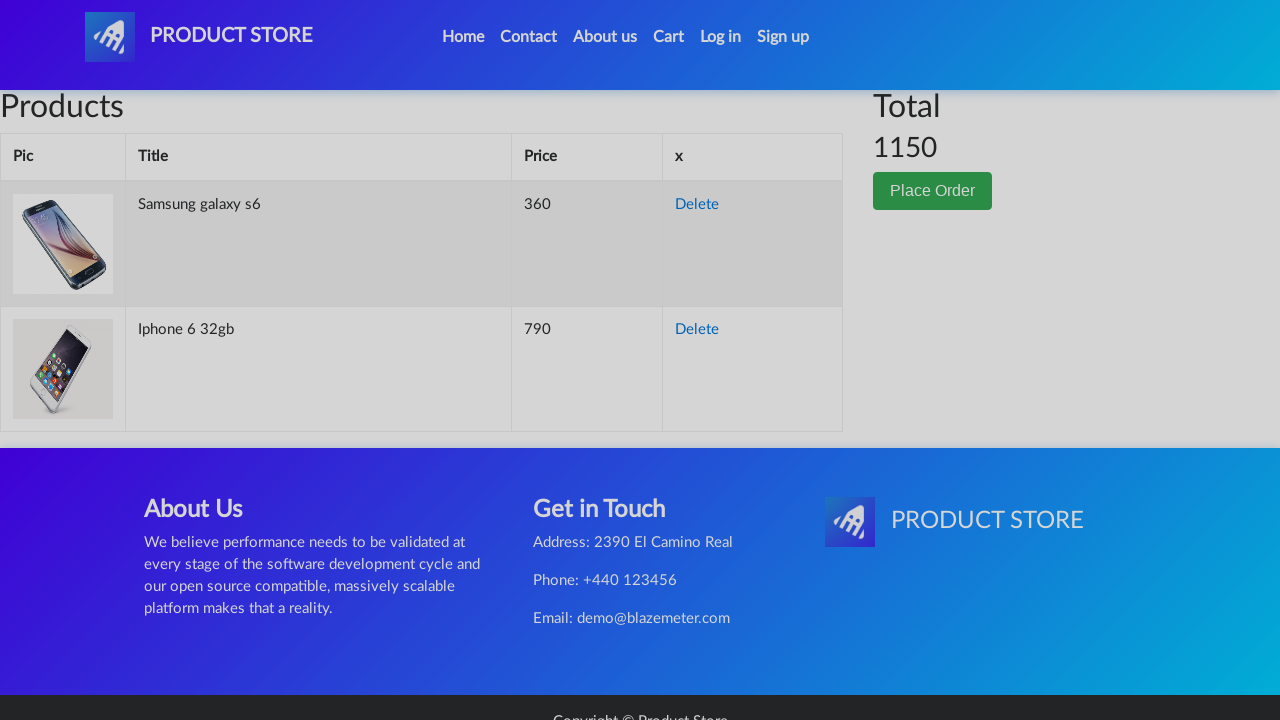

Filled name field with 'Maria Rodriguez' on #name
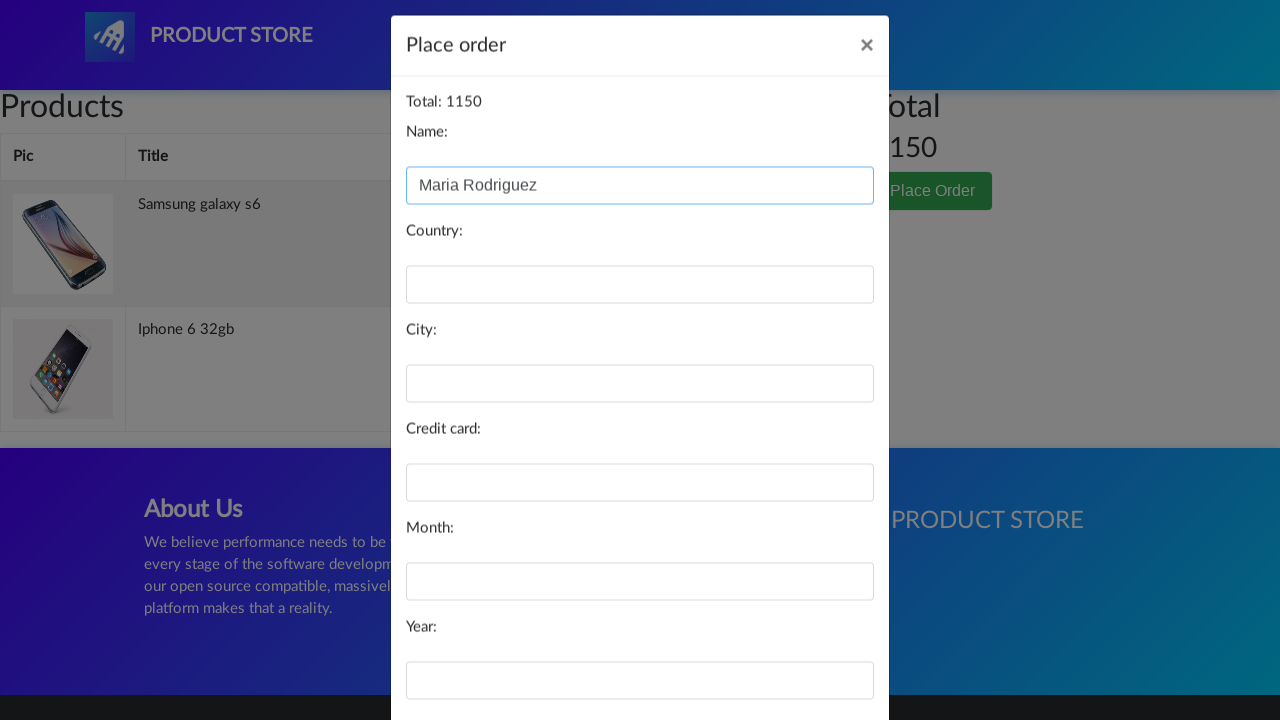

Filled country field with 'Colombia' on #country
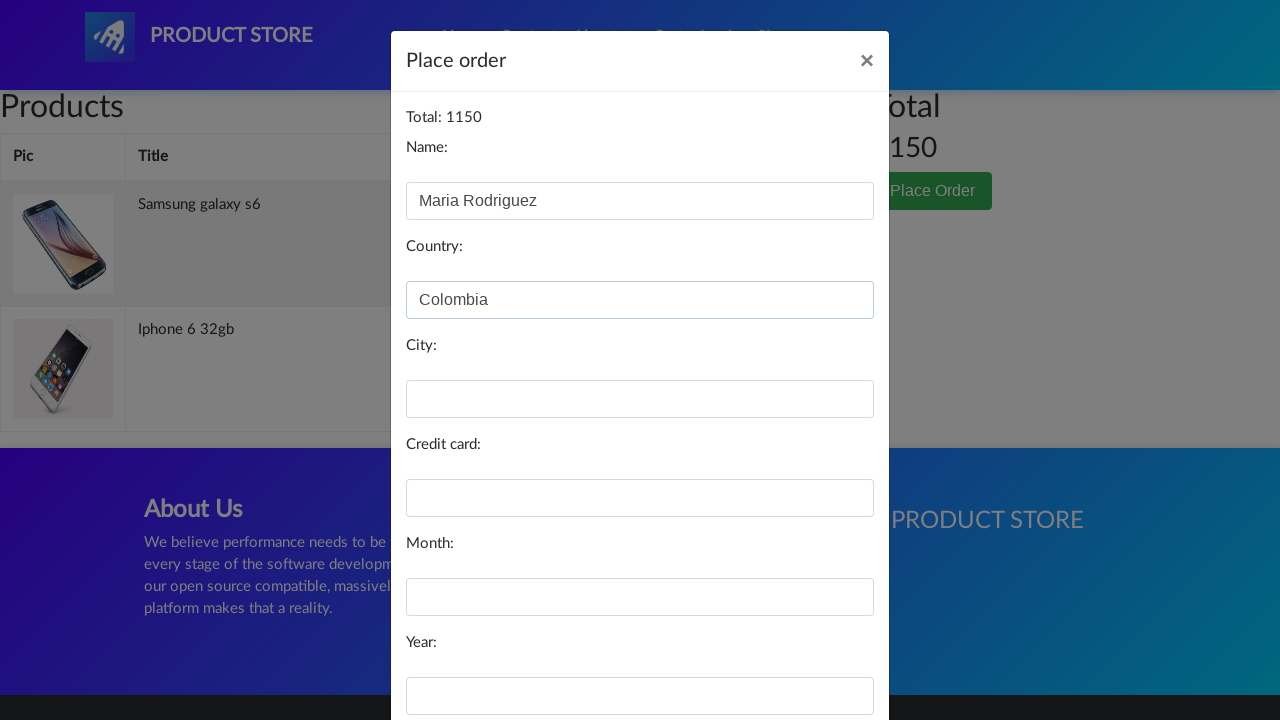

Filled city field with 'Bogota' on #city
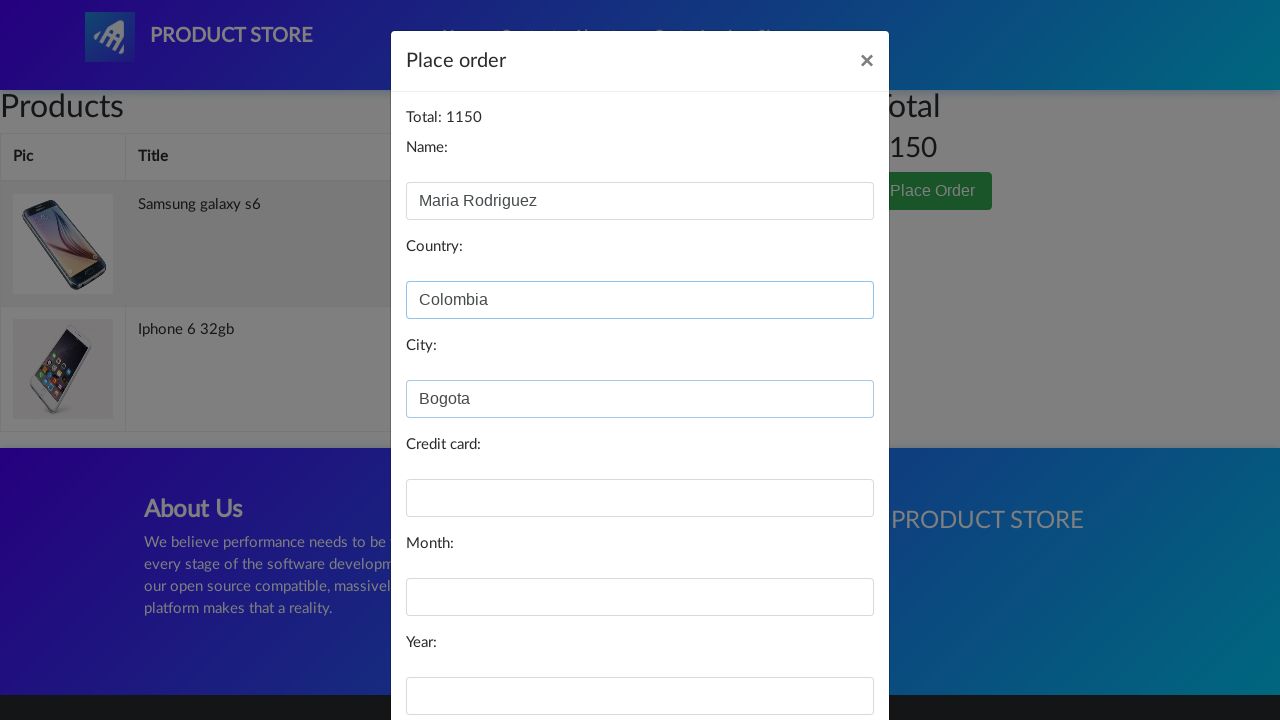

Filled card number field with test credit card on #card
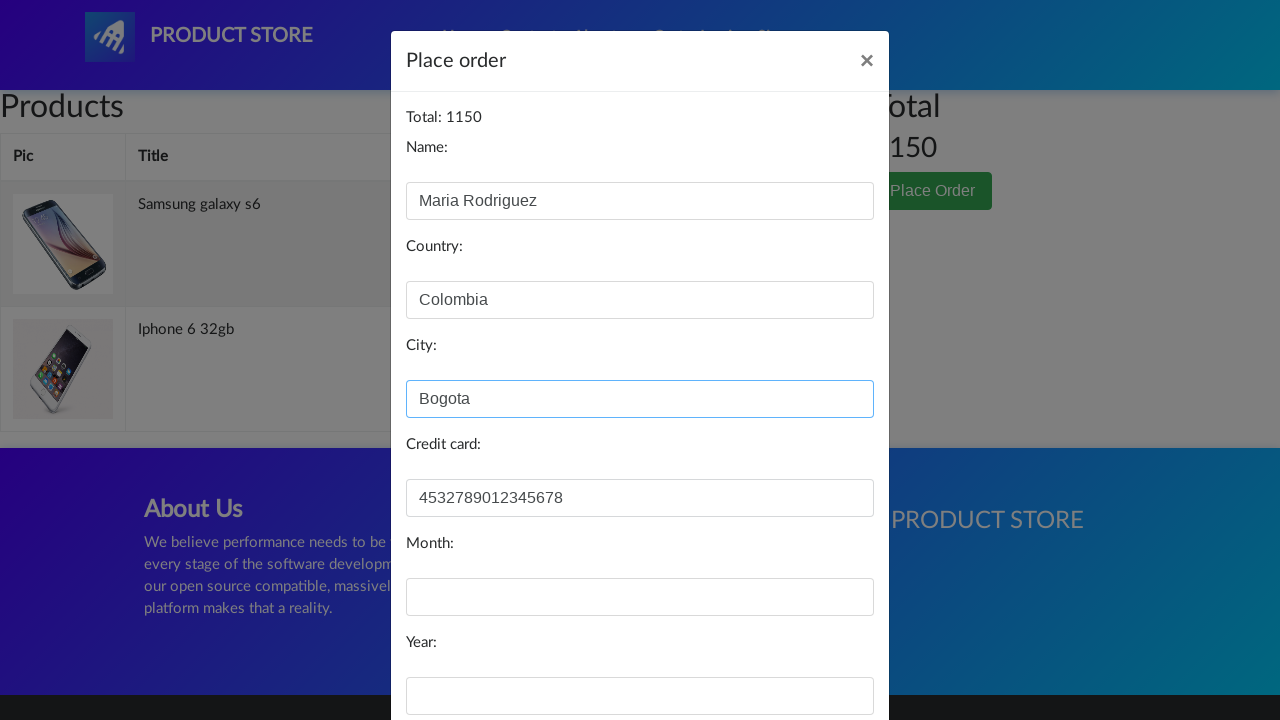

Scrolled to view remaining form fields
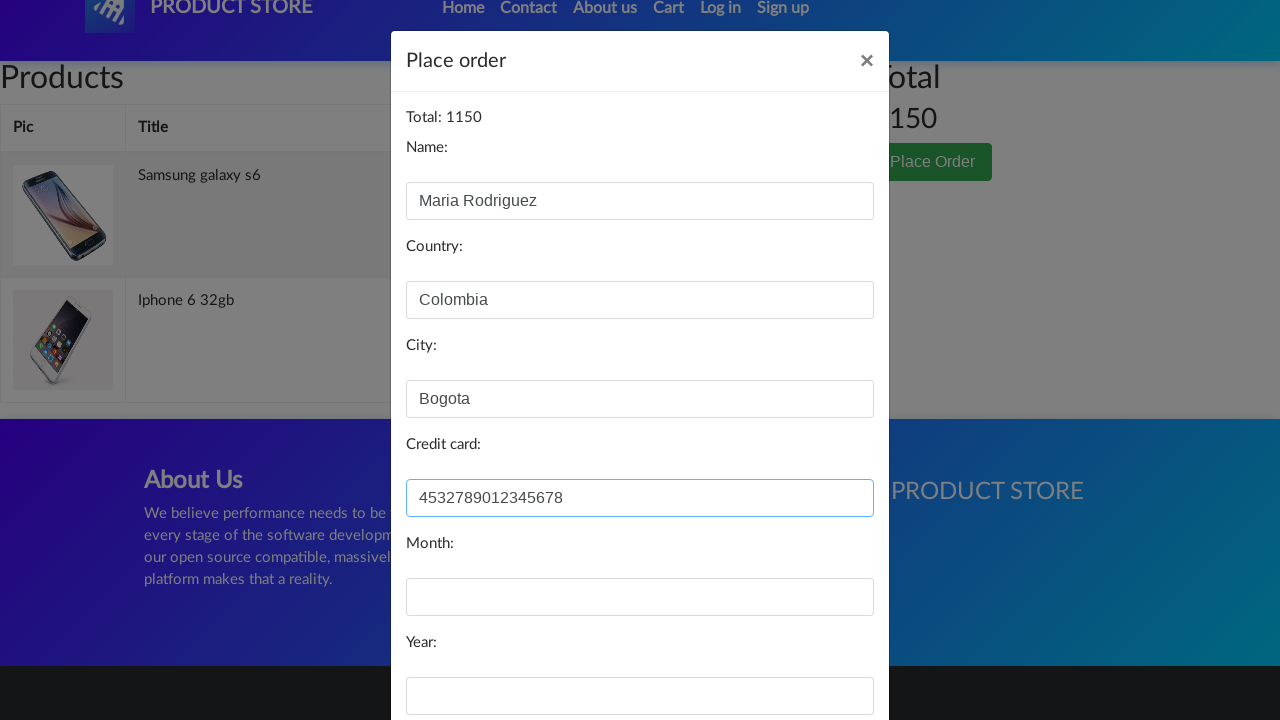

Filled month field with '12' on #month
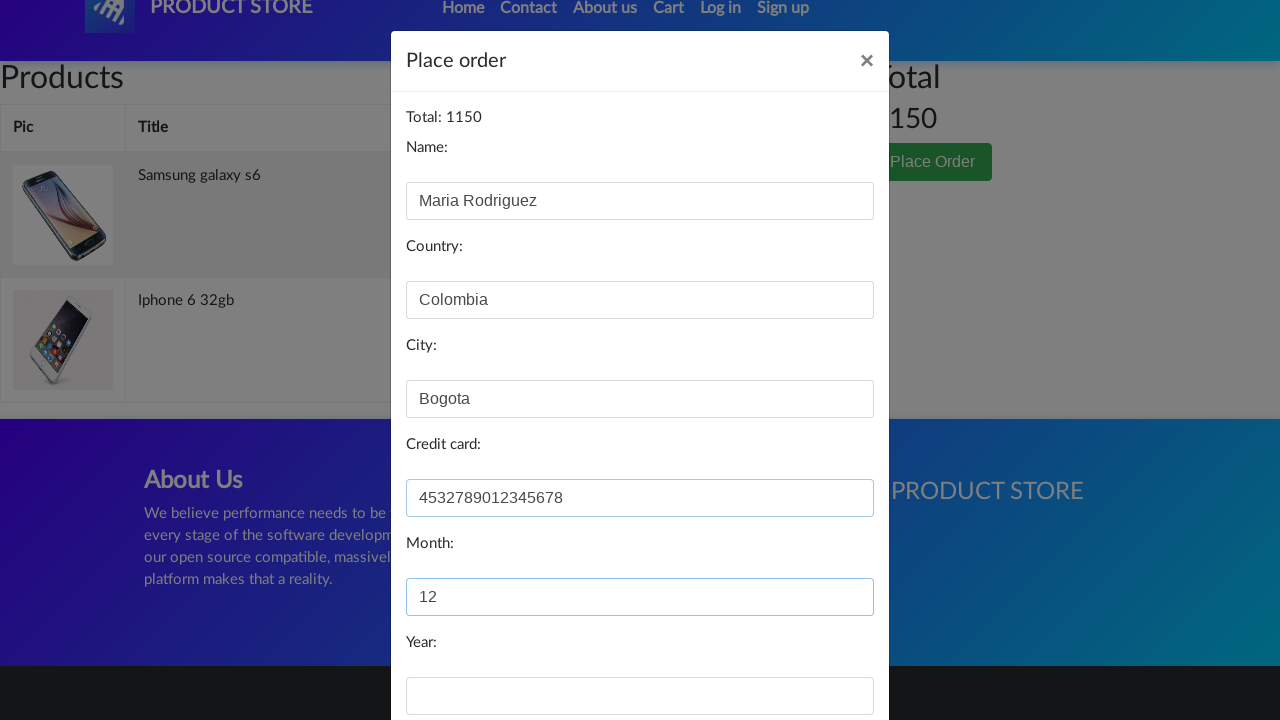

Filled year field with '2025' on #year
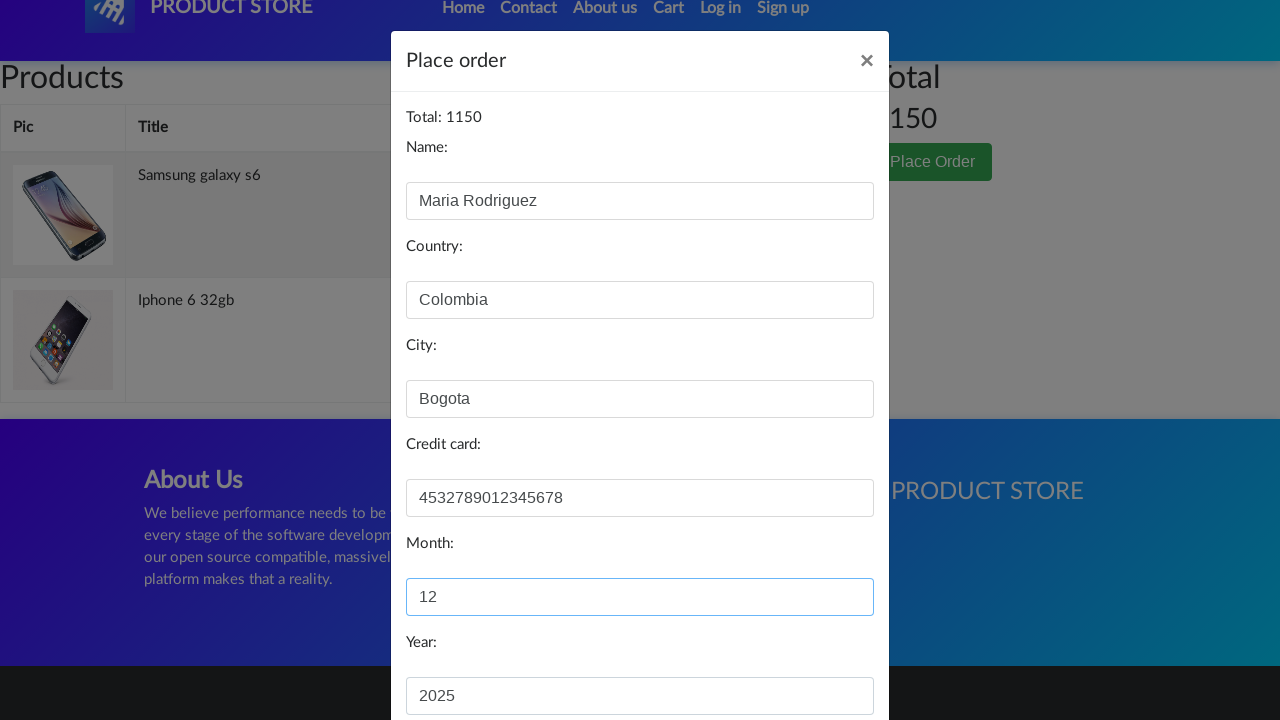

Clicked 'Purchase' button to complete order at (823, 655) on button:has-text('Purchase')
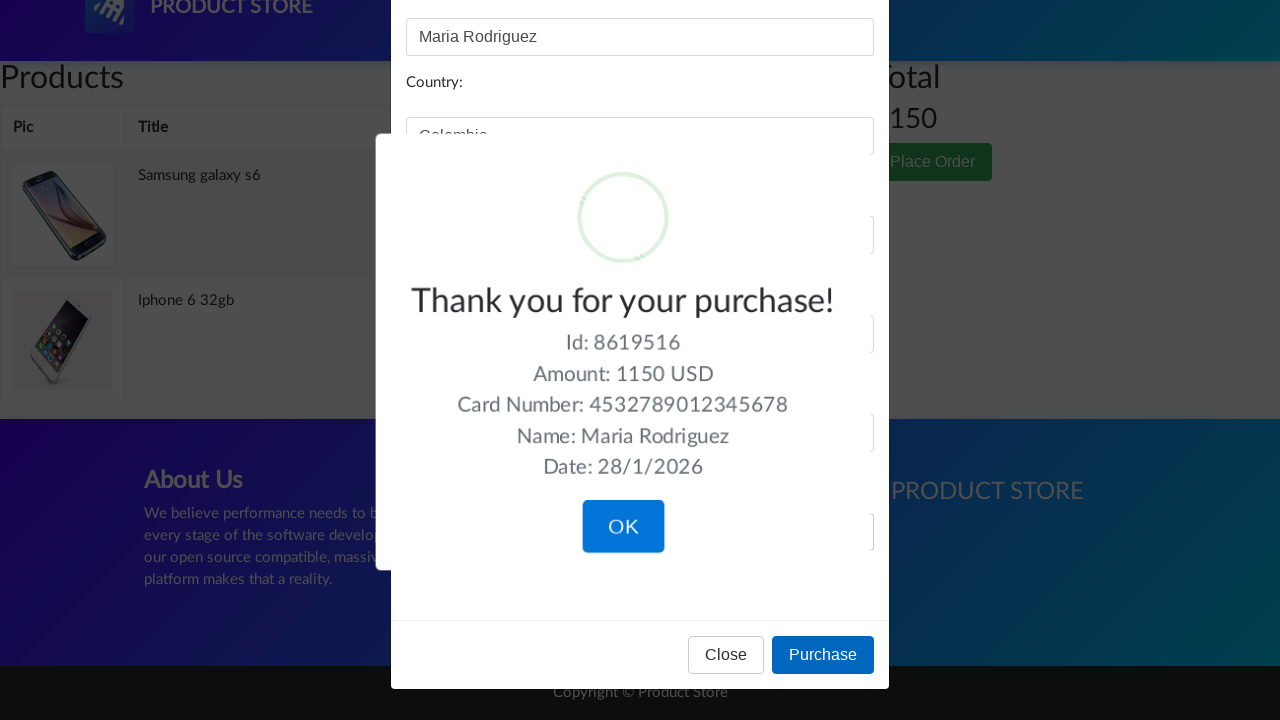

Purchase confirmation modal appeared
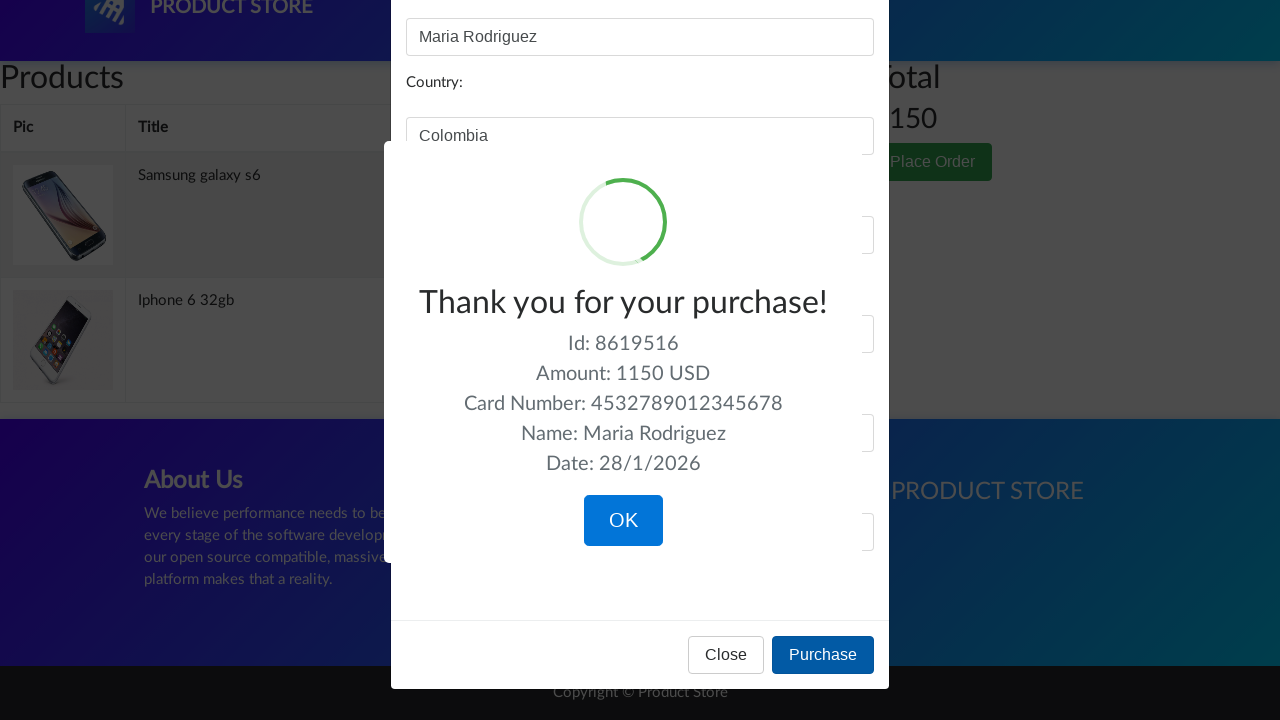

Clicked 'OK' to confirm purchase completion at (623, 521) on button.confirm.btn.btn-lg.btn-primary:has-text('OK')
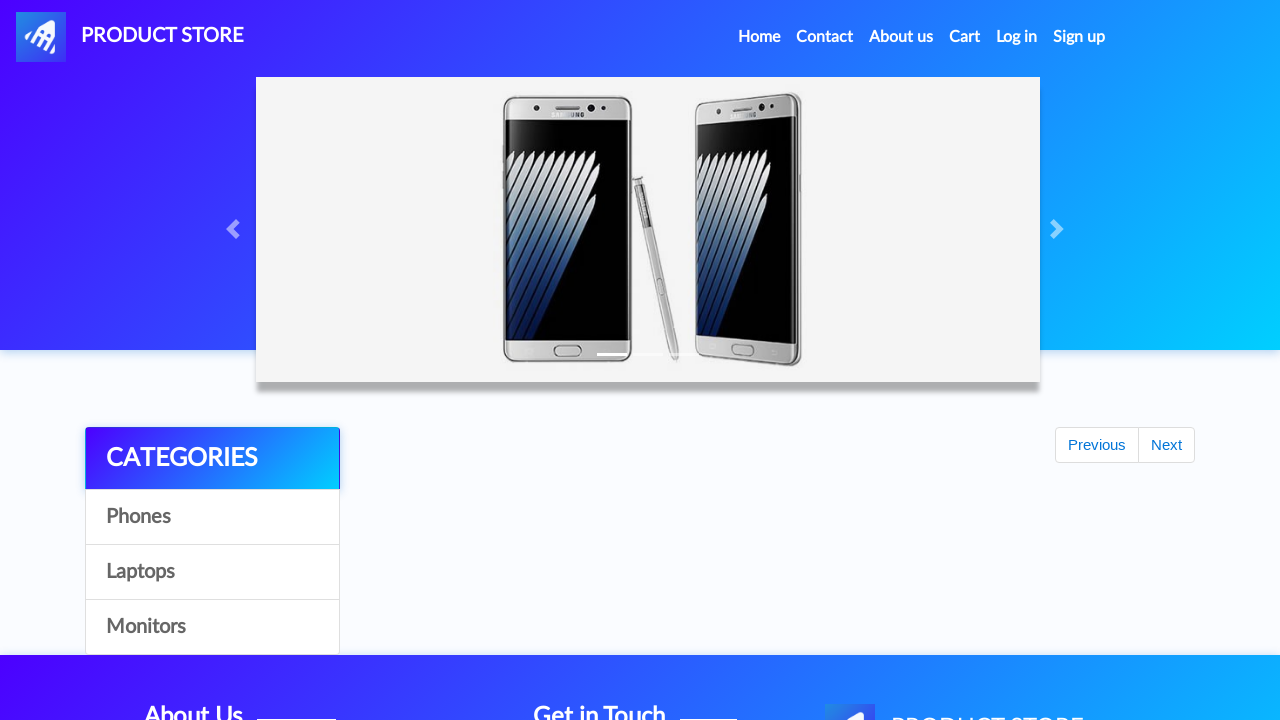

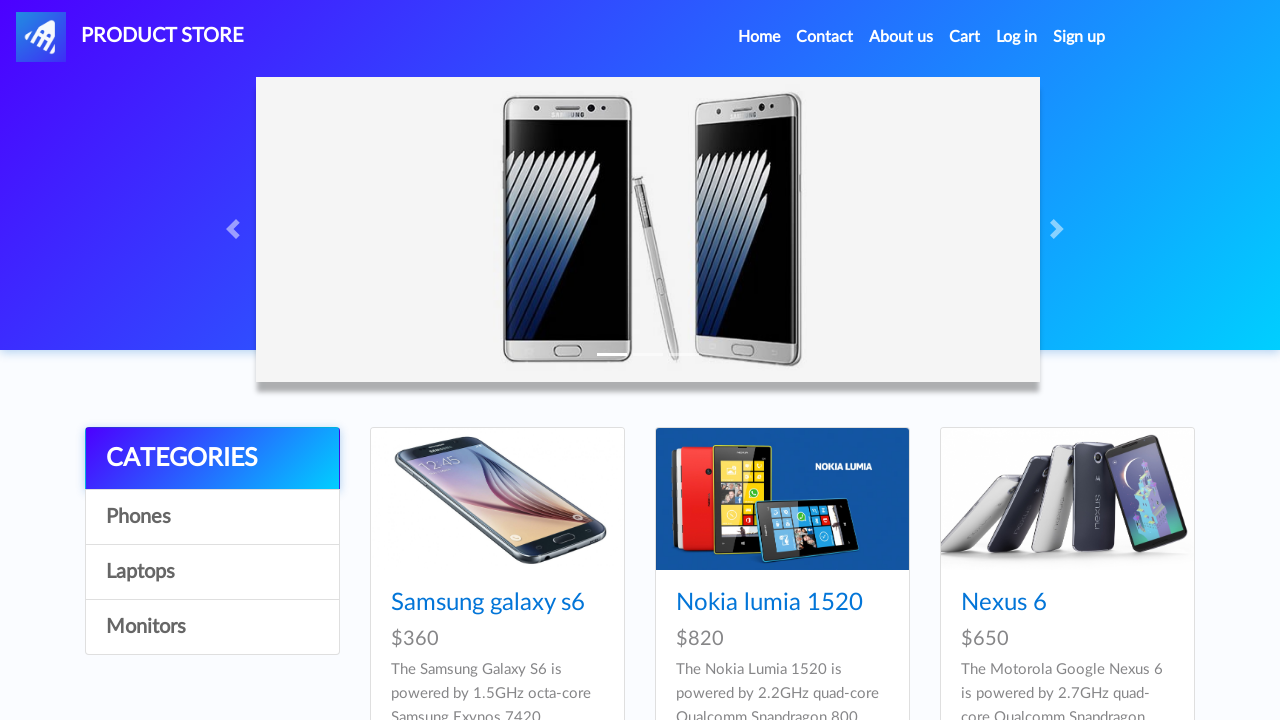